Tests a complete e-commerce checkout flow on Sauce Demo site including login with demo credentials, product sorting, adding items to cart, and completing checkout

Starting URL: https://www.saucedemo.com/

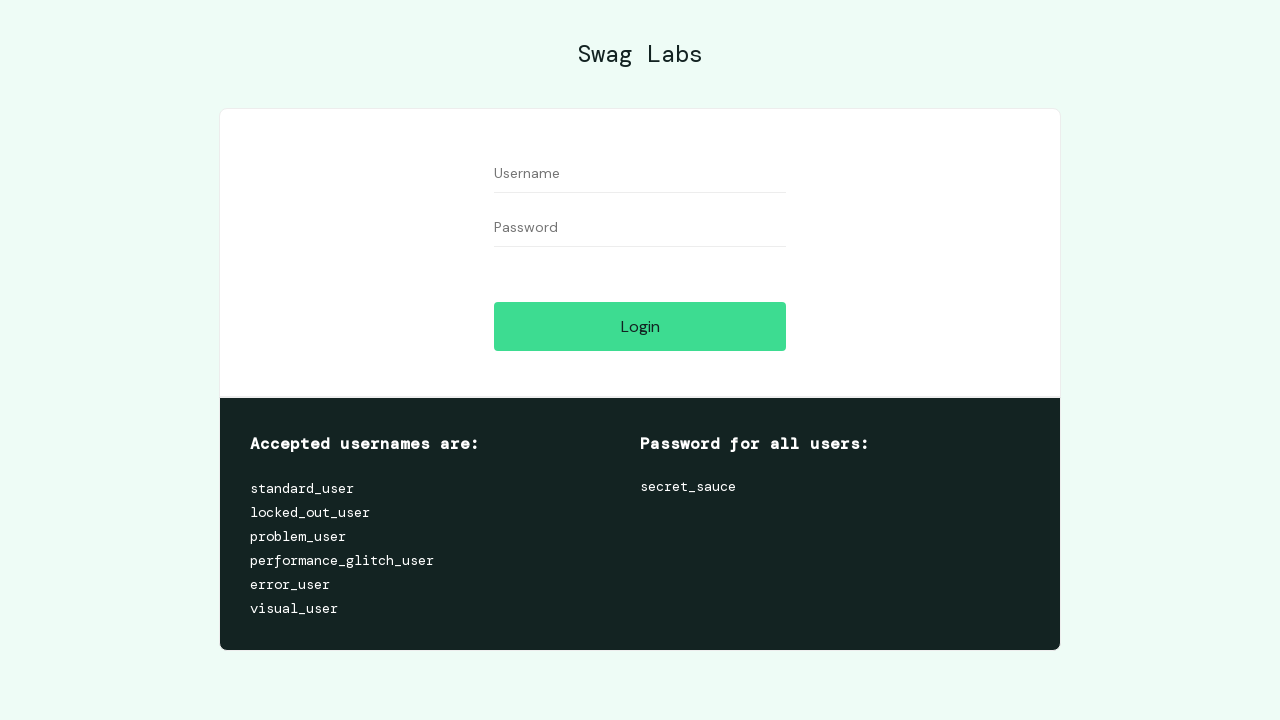

Filled username field with 'standard_user' on #user-name
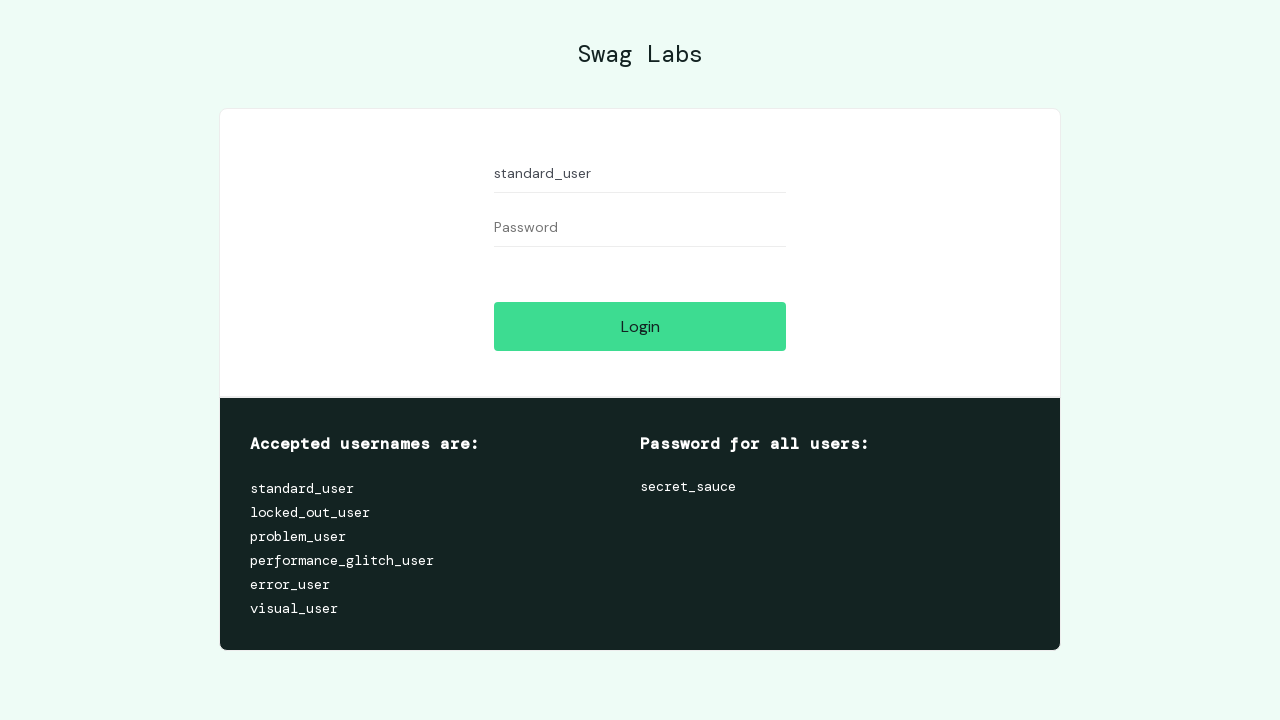

Filled password field with 'secret_sauce' on #password
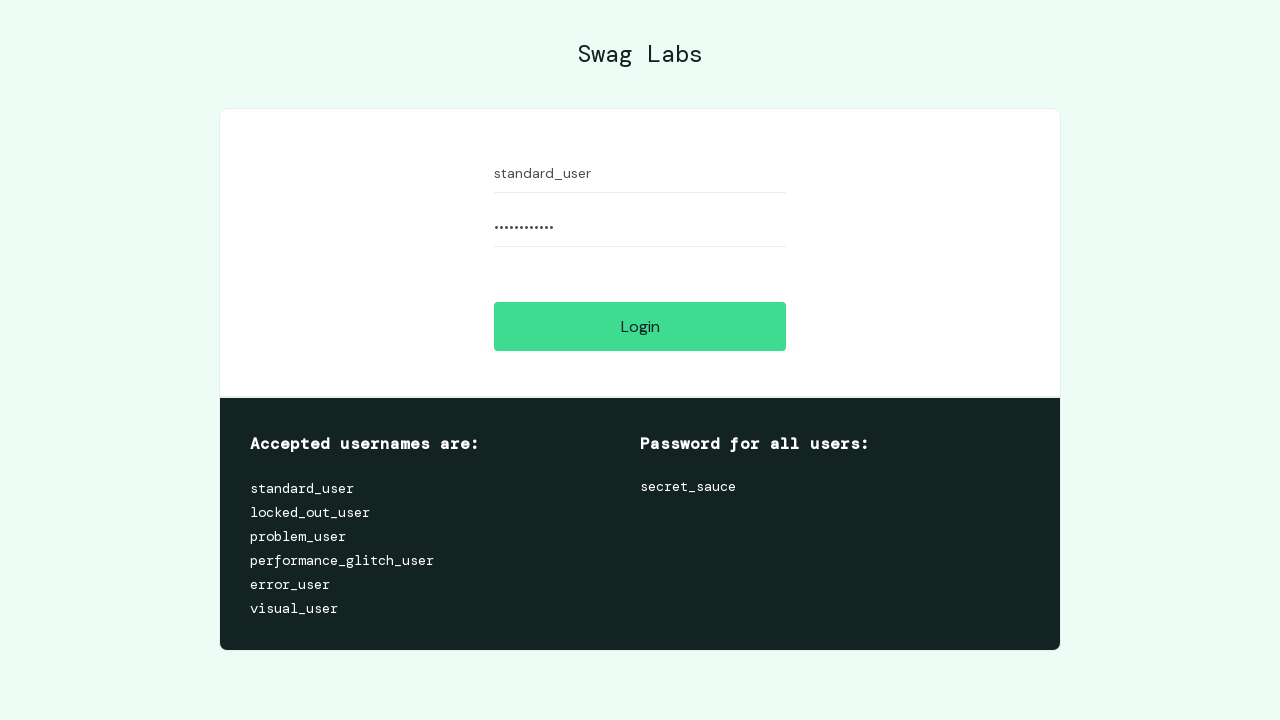

Clicked login button at (640, 326) on #login-button
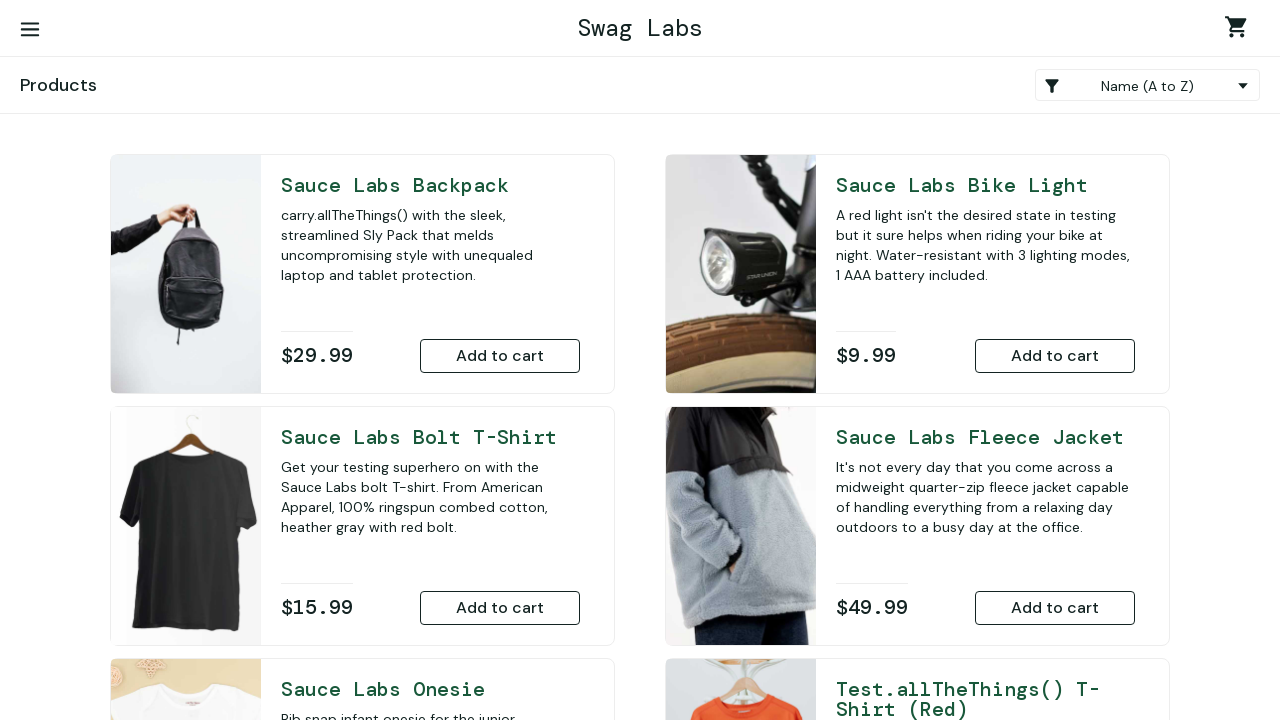

Sorted products by price (low to high) on select.product_sort_container
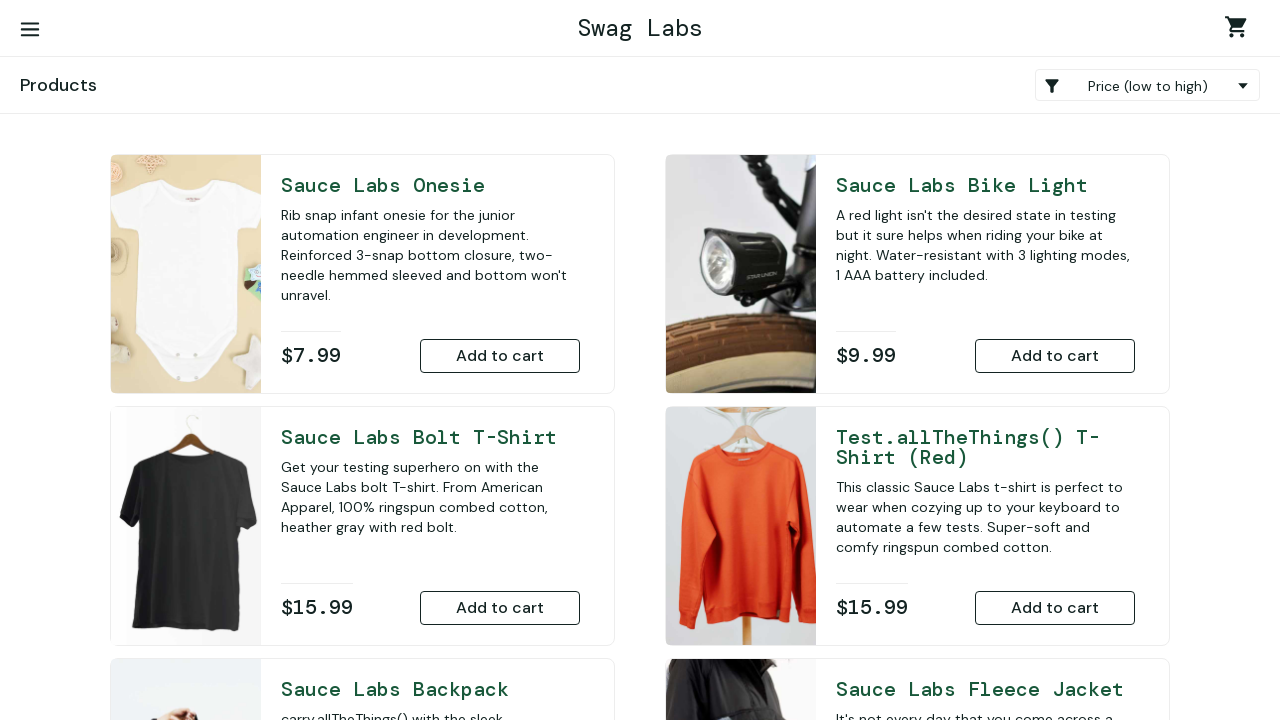

Added Sauce Labs Onesie to cart at (500, 356) on #add-to-cart-sauce-labs-onesie
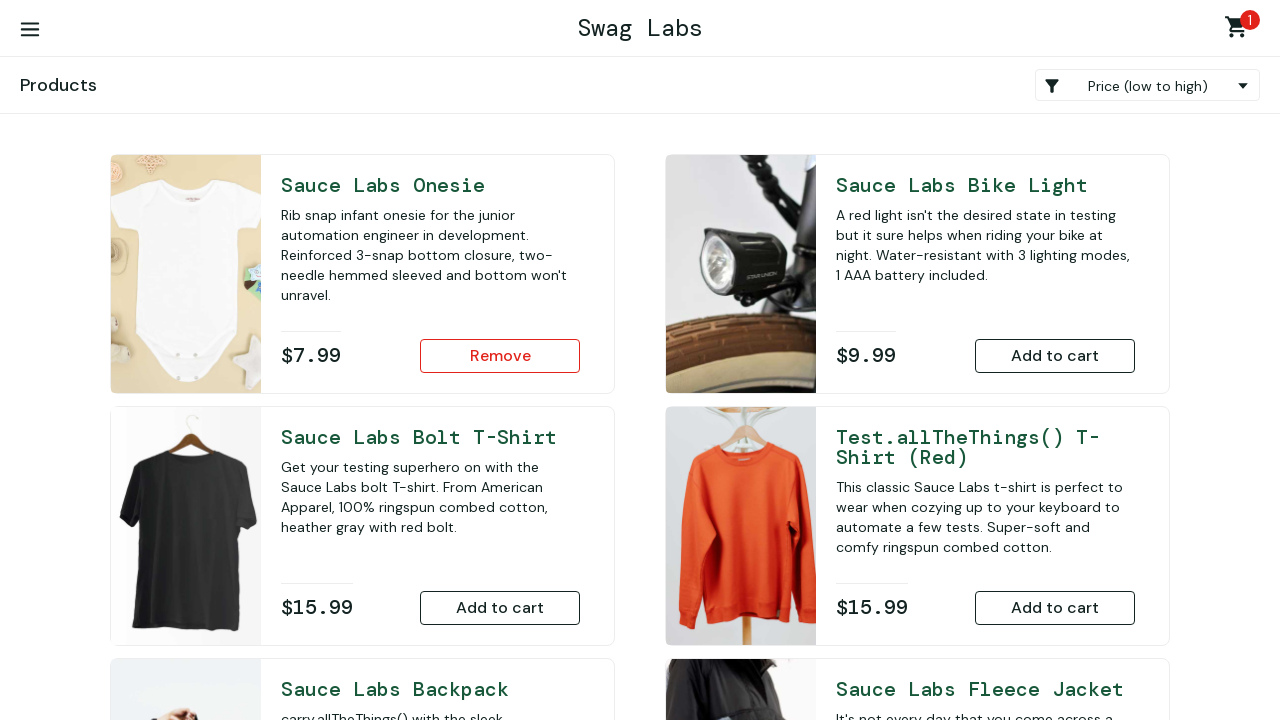

Added Test.allthethings() T-Shirt (Red) to cart at (1055, 608) on #add-to-cart-test\.allthethings\(\)-t-shirt-\(red\)
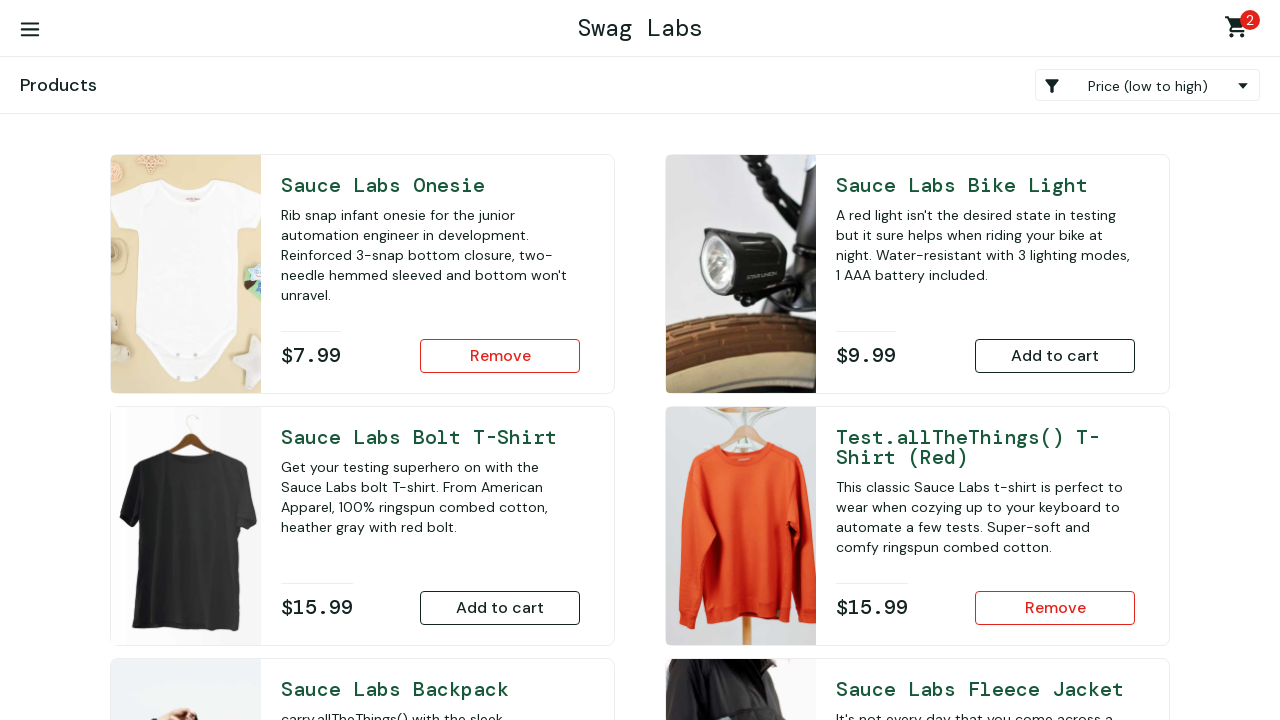

Clicked shopping cart link at (1240, 30) on a.shopping_cart_link
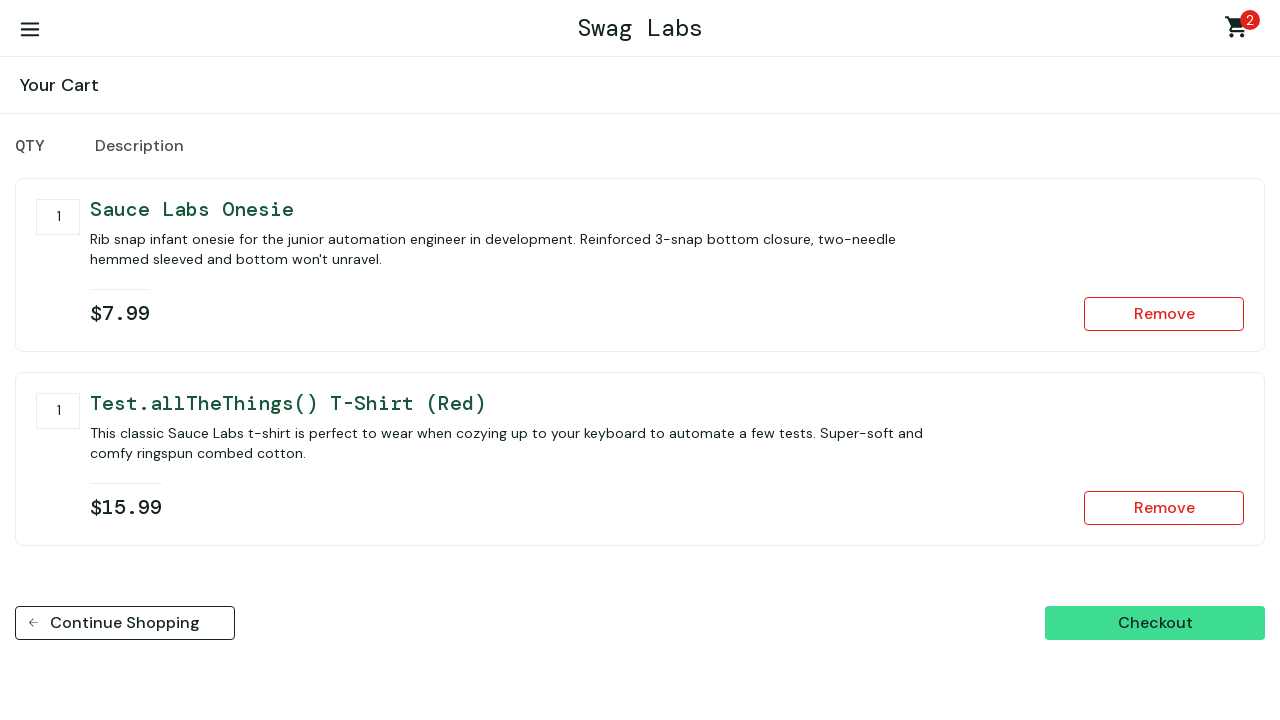

Clicked checkout button at (1155, 623) on #checkout
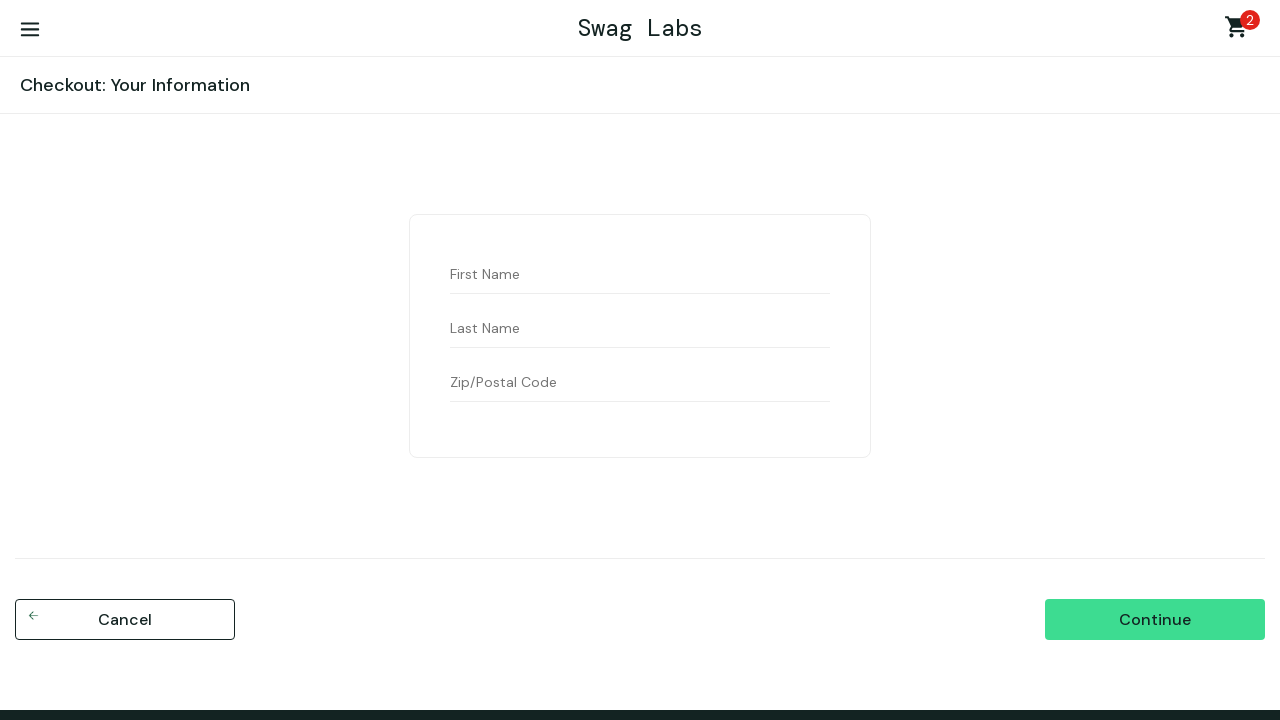

Filled first name field with 'Jose' on #first-name
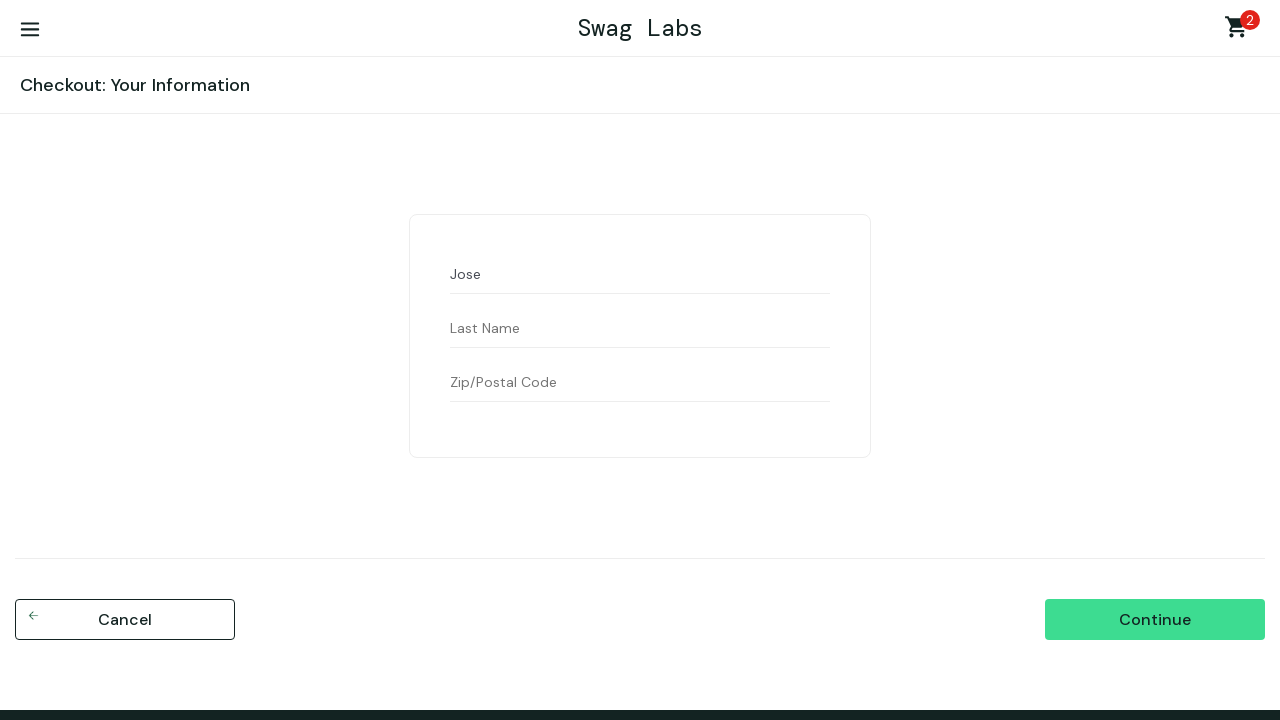

Filled last name field with 'Silva' on #last-name
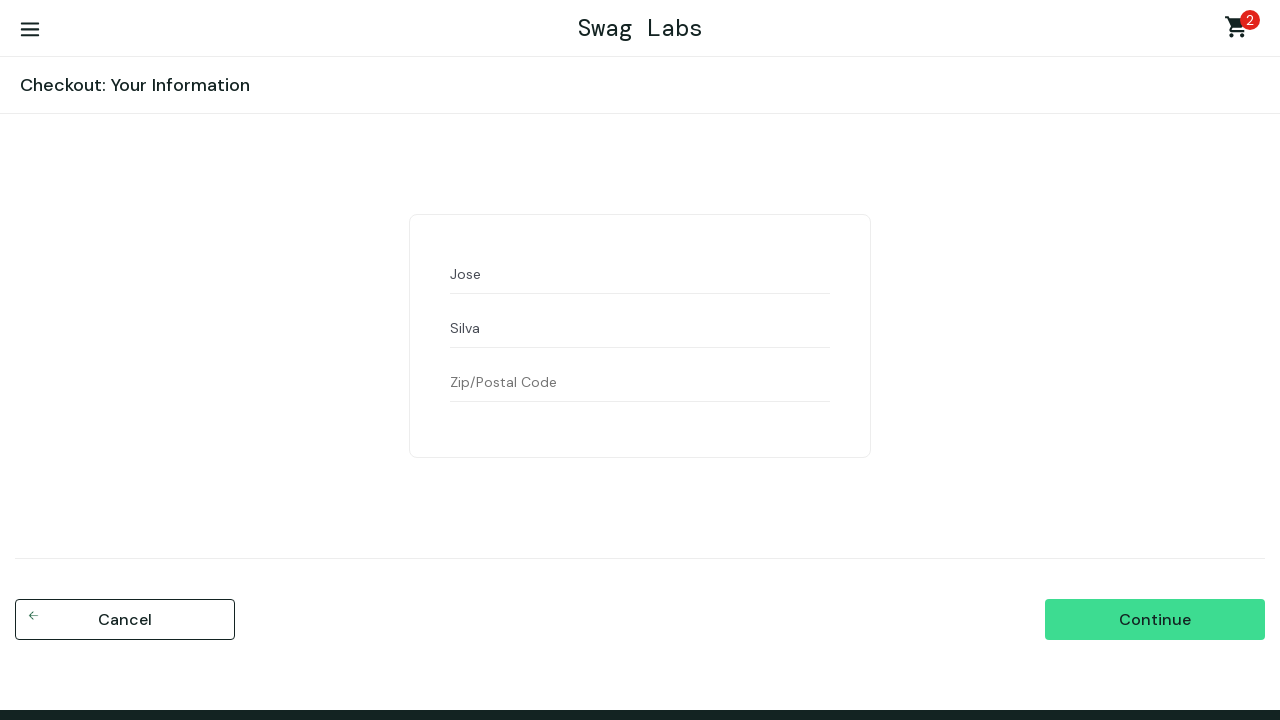

Filled postal code field with '01010000' on #postal-code
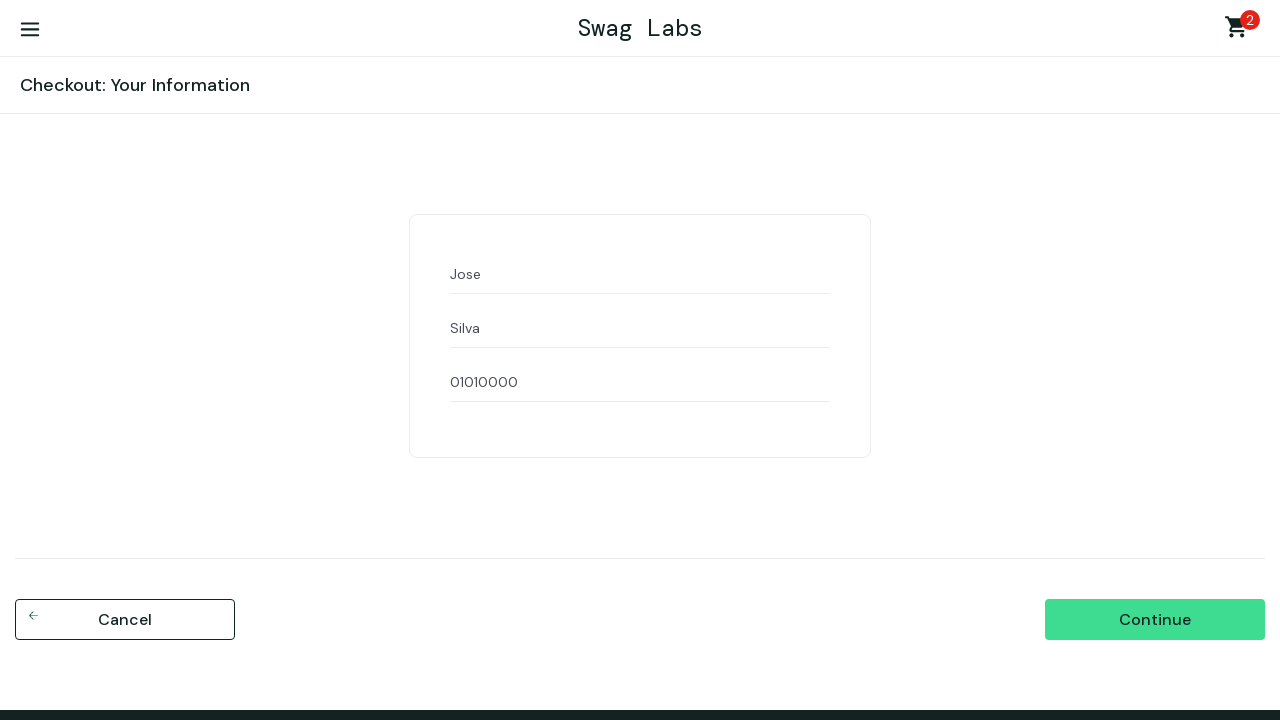

Clicked continue button to proceed to order review at (1155, 620) on #continue
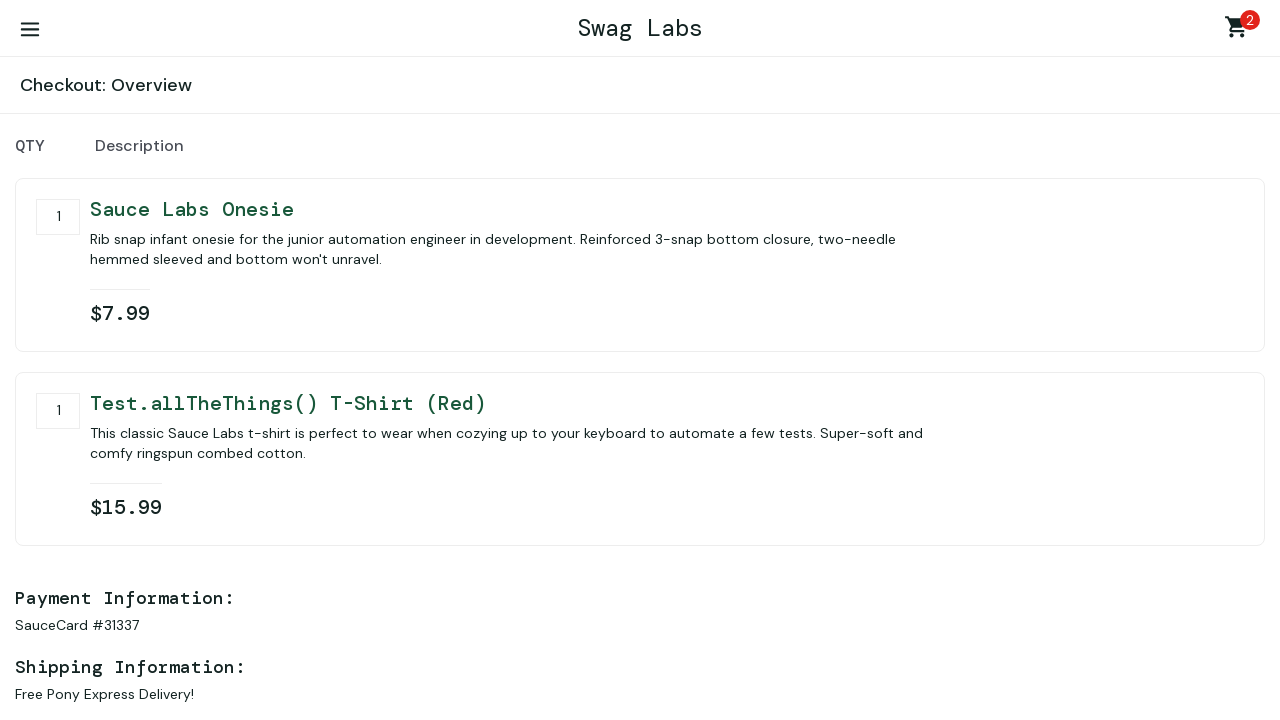

Clicked finish button to complete purchase at (1155, 463) on #finish
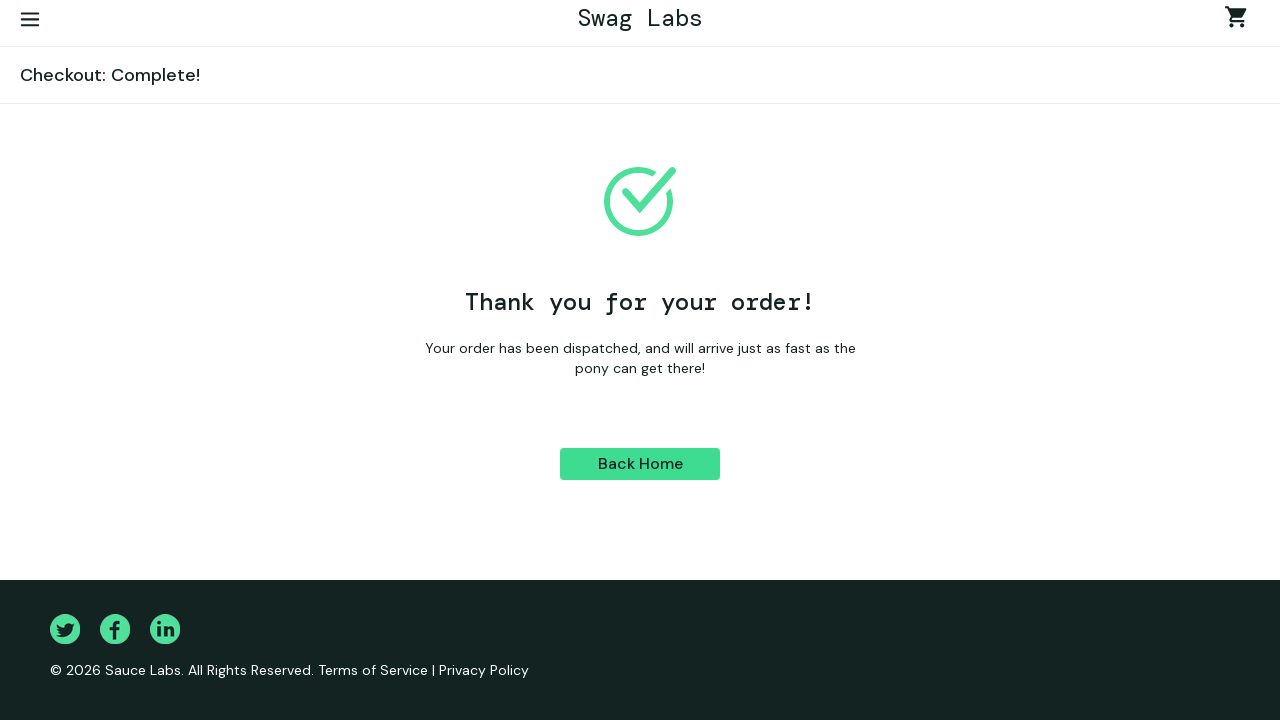

Clicked back to products button at (640, 464) on #back-to-products
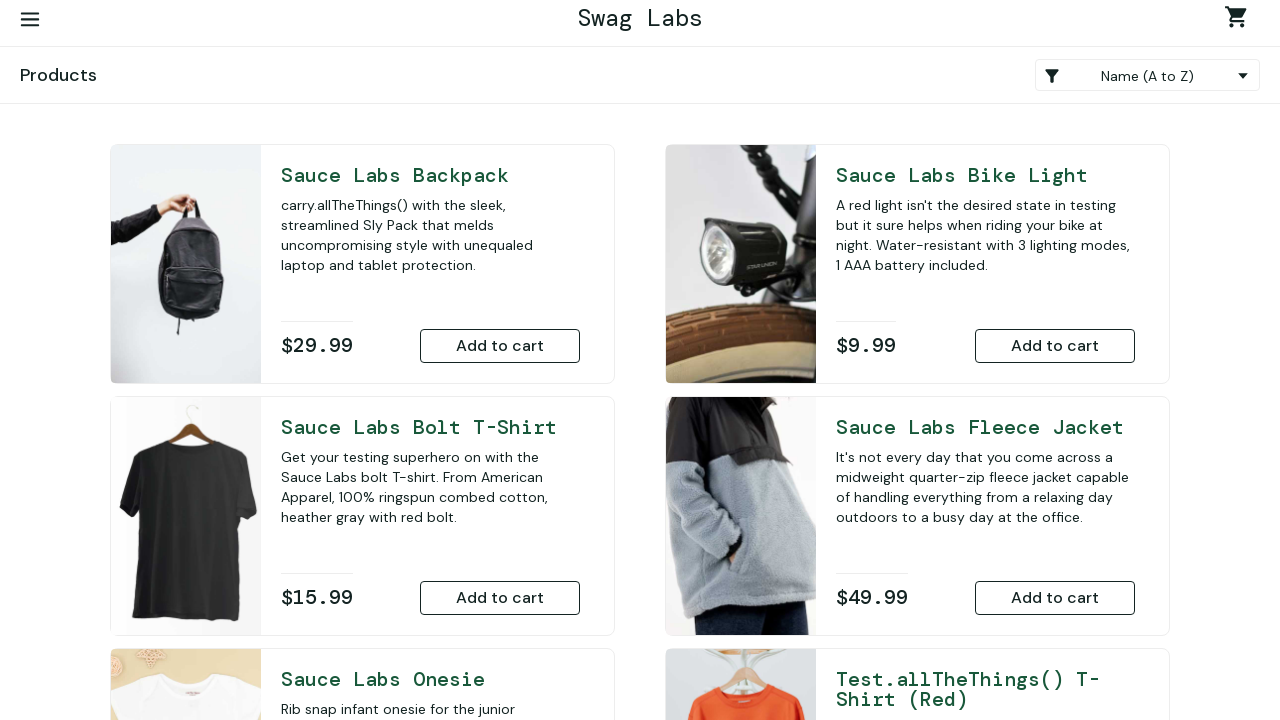

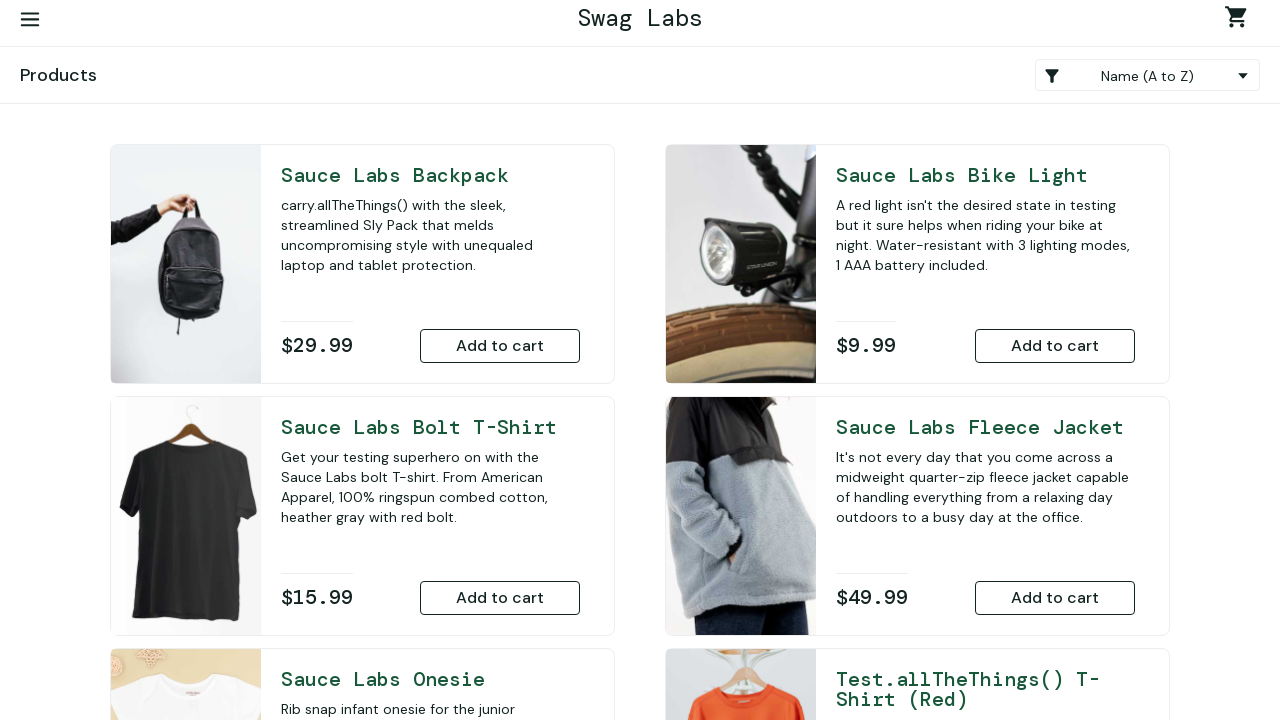